Tests selecting a value from the old-style select menu dropdown by selecting the option with value "5"

Starting URL: https://demoqa.com/select-menu

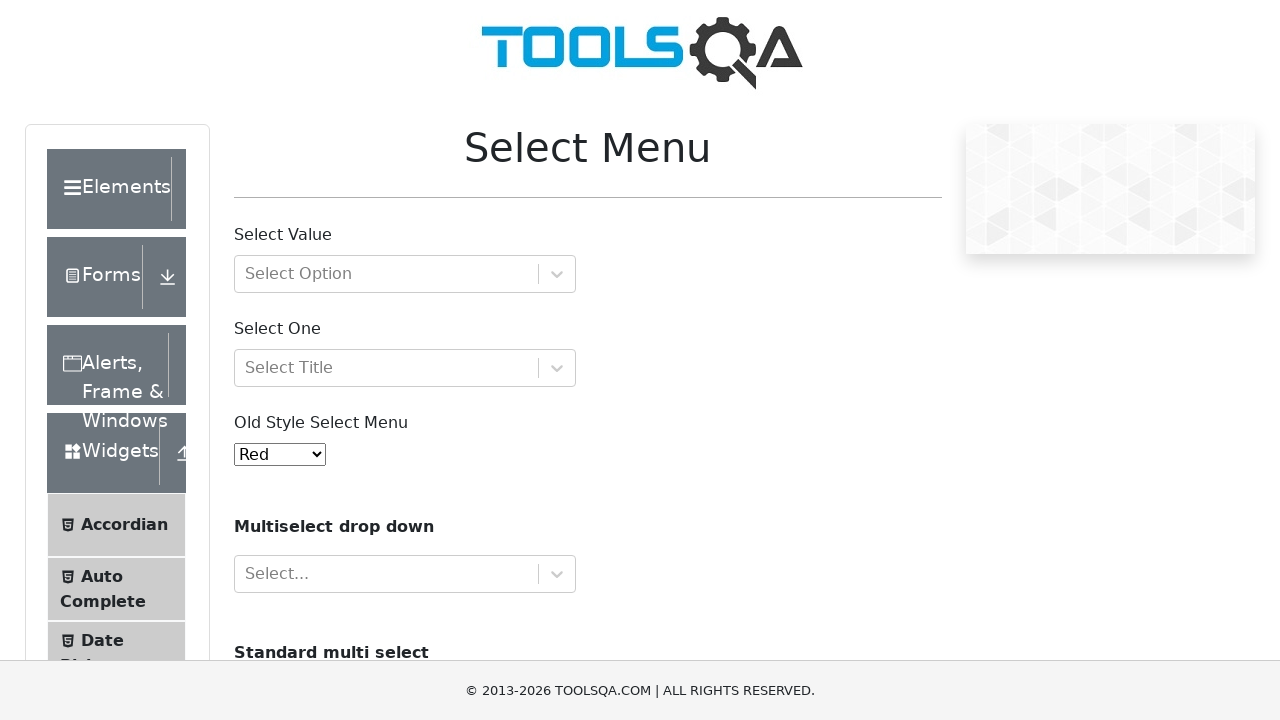

Navigated to select menu demo page
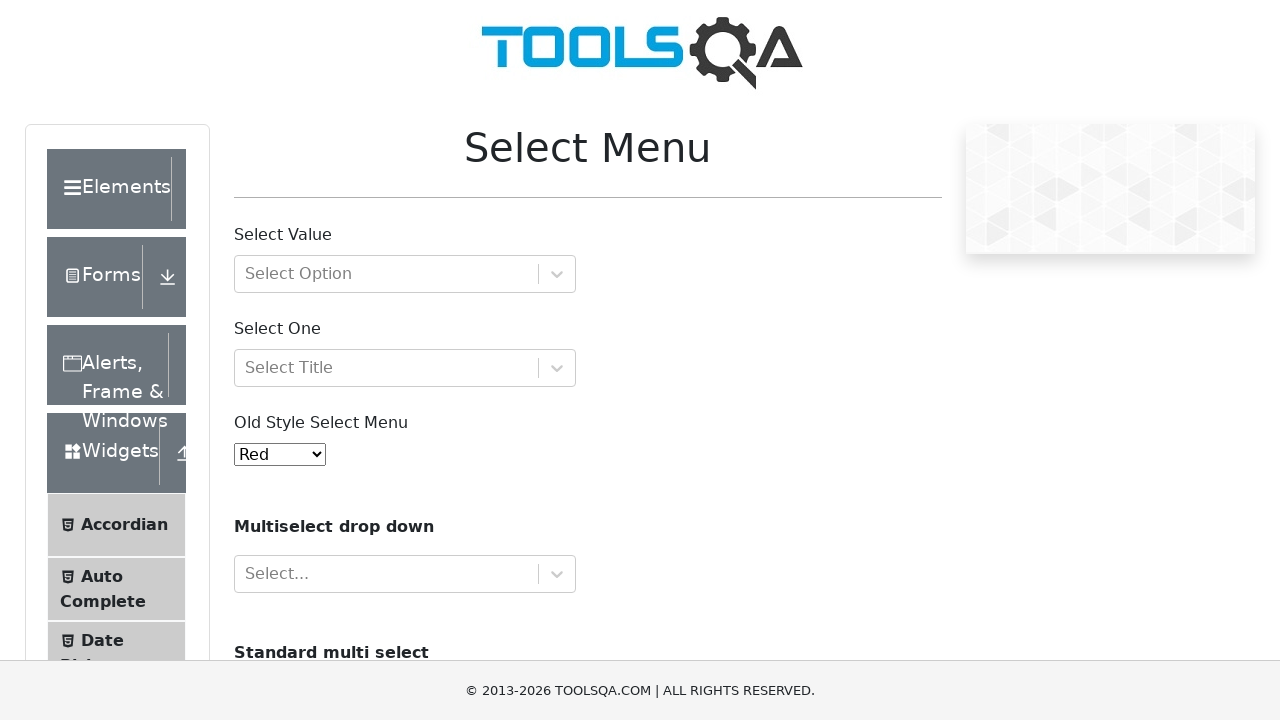

Selected value '5' from old-style select menu dropdown on #oldSelectMenu
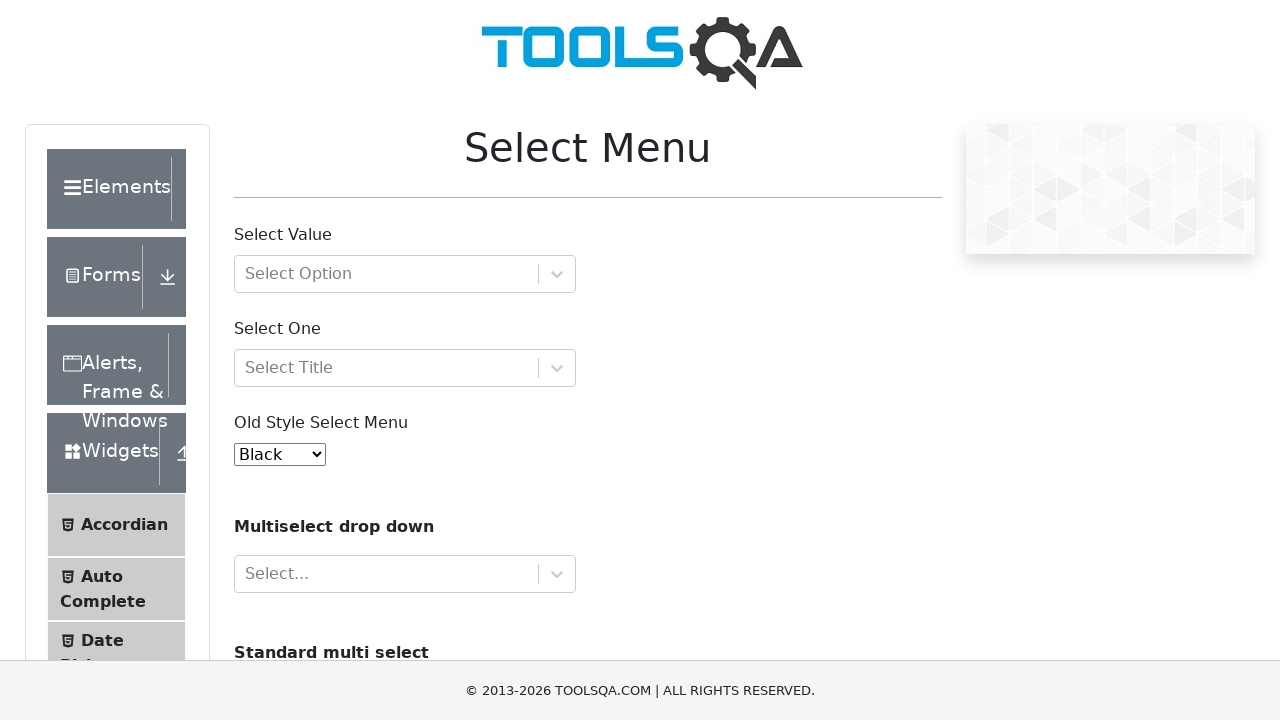

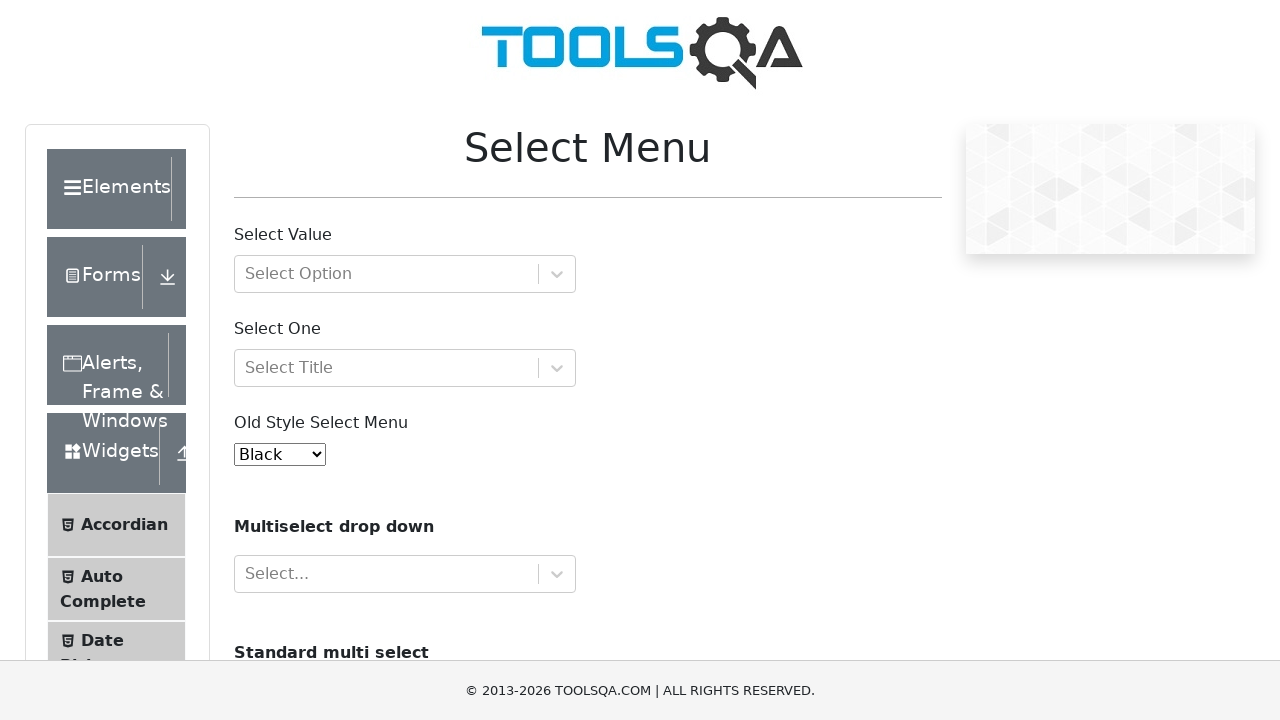